Tests XPath parent and ancestor axis selectors by locating parent elements of the h1 heading on the W3Schools CSS table page

Starting URL: https://www.w3schools.com/css/css_table.asp

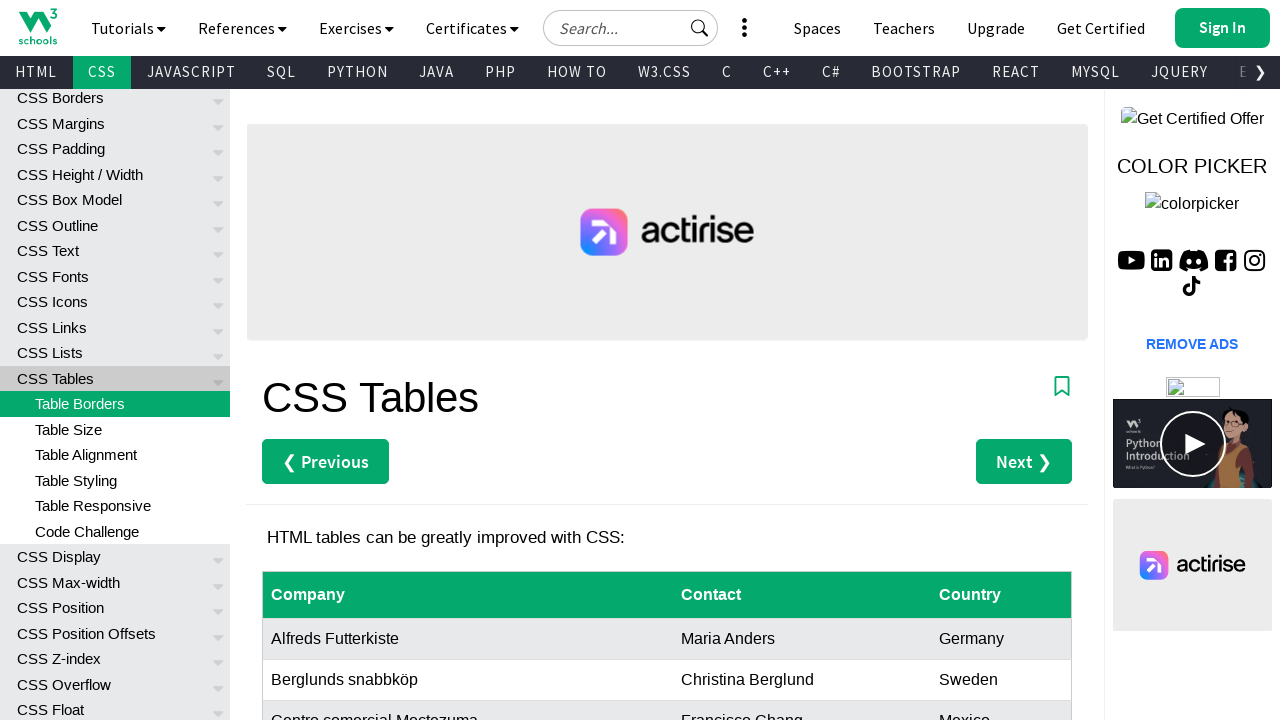

Navigated to W3Schools CSS table page
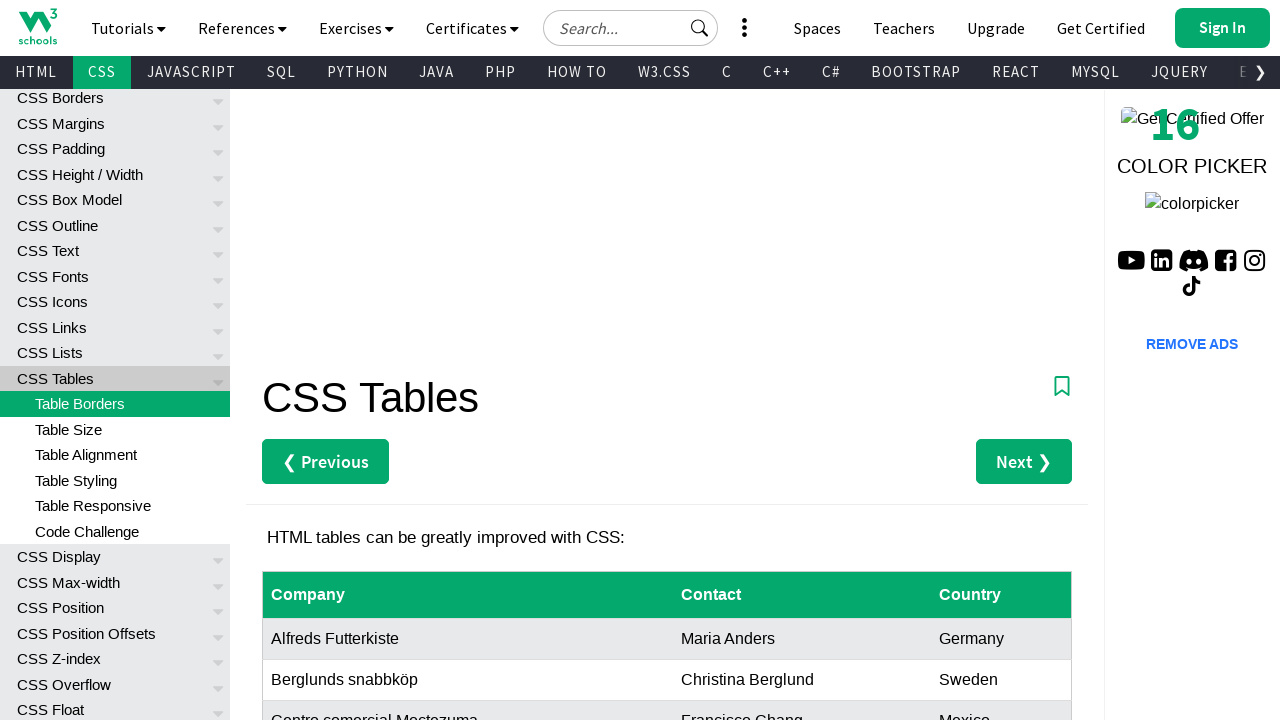

h1 element loaded and is present on page
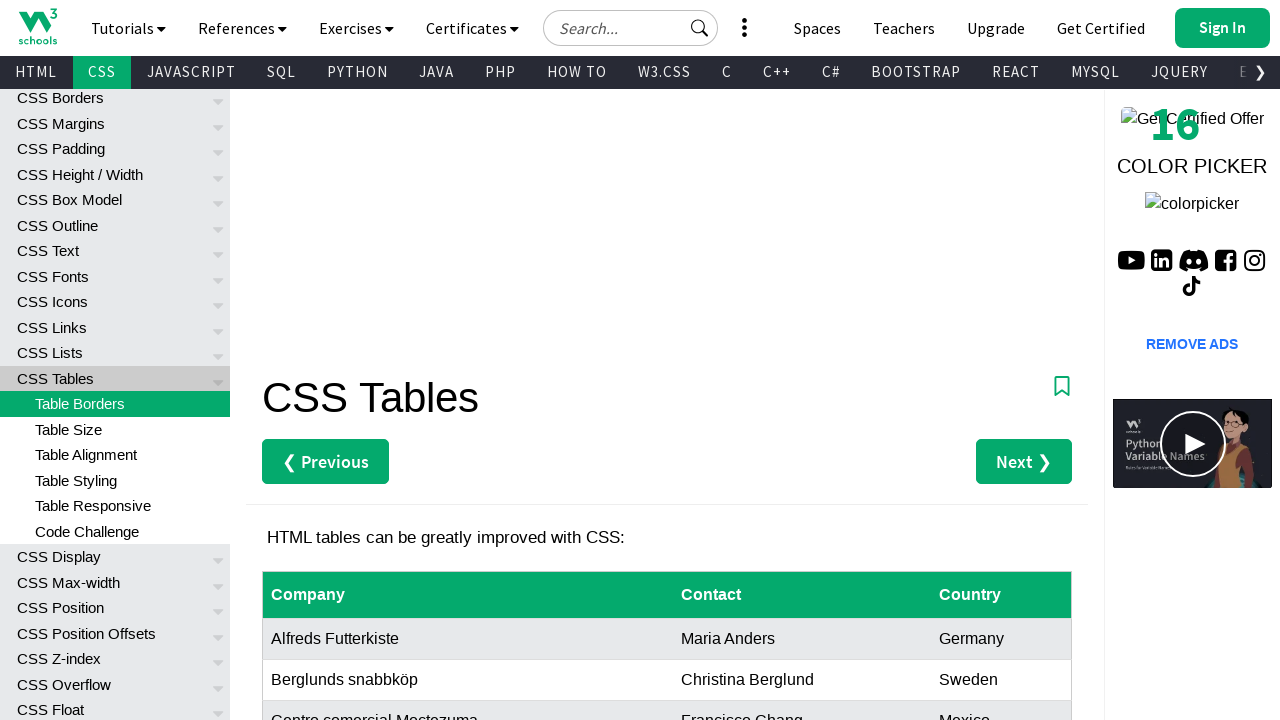

Located parent element of h1 using XPath parent axis
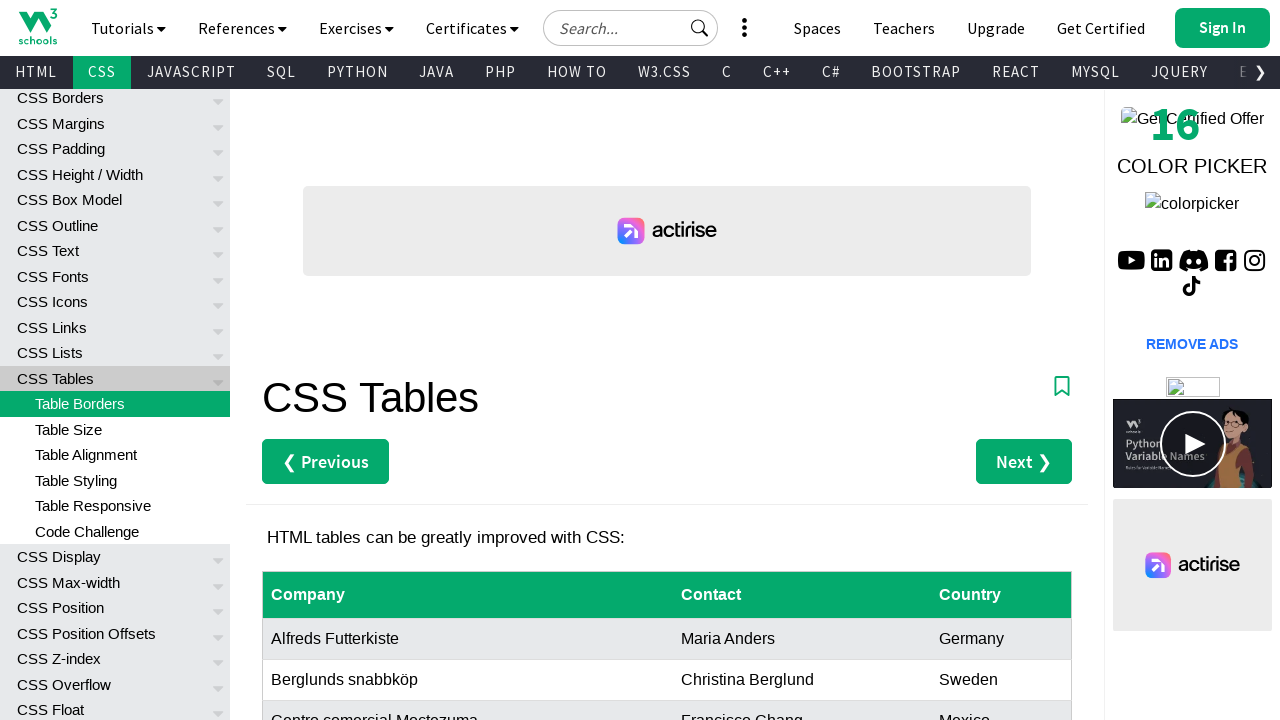

Located parent div element of h1 using XPath parent axis
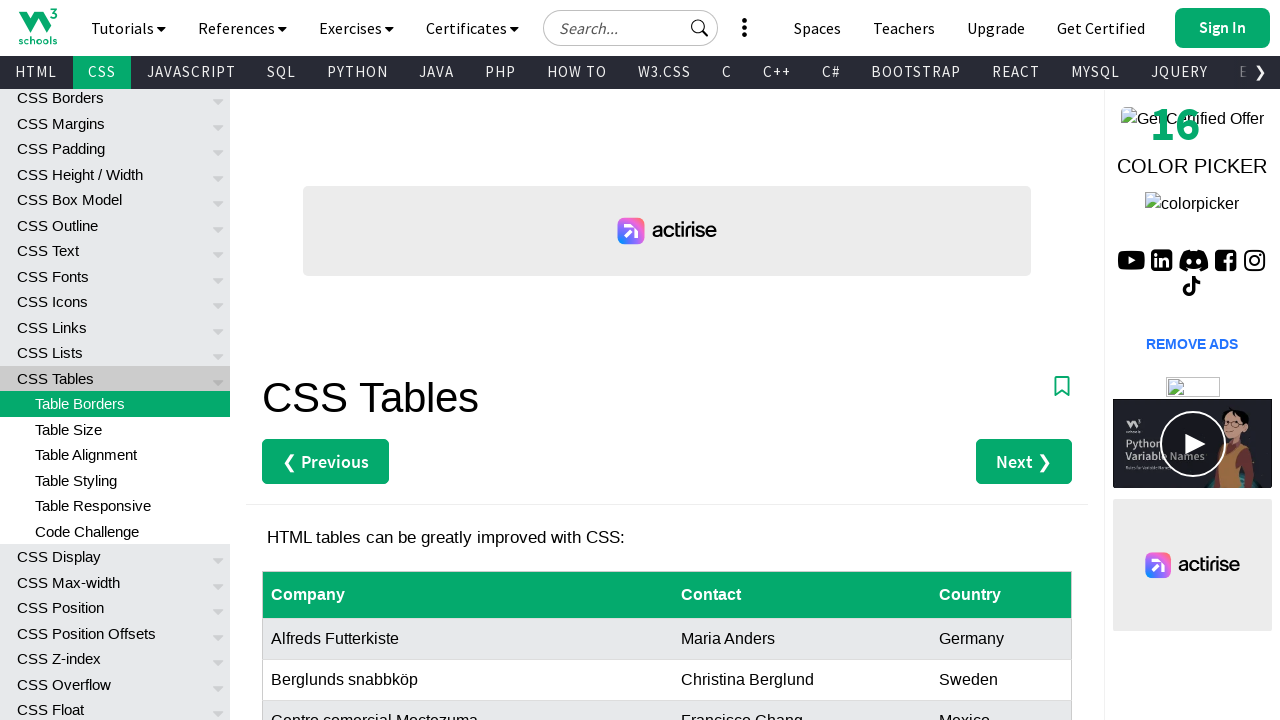

Located first ancestor element of h1 using XPath ancestor axis
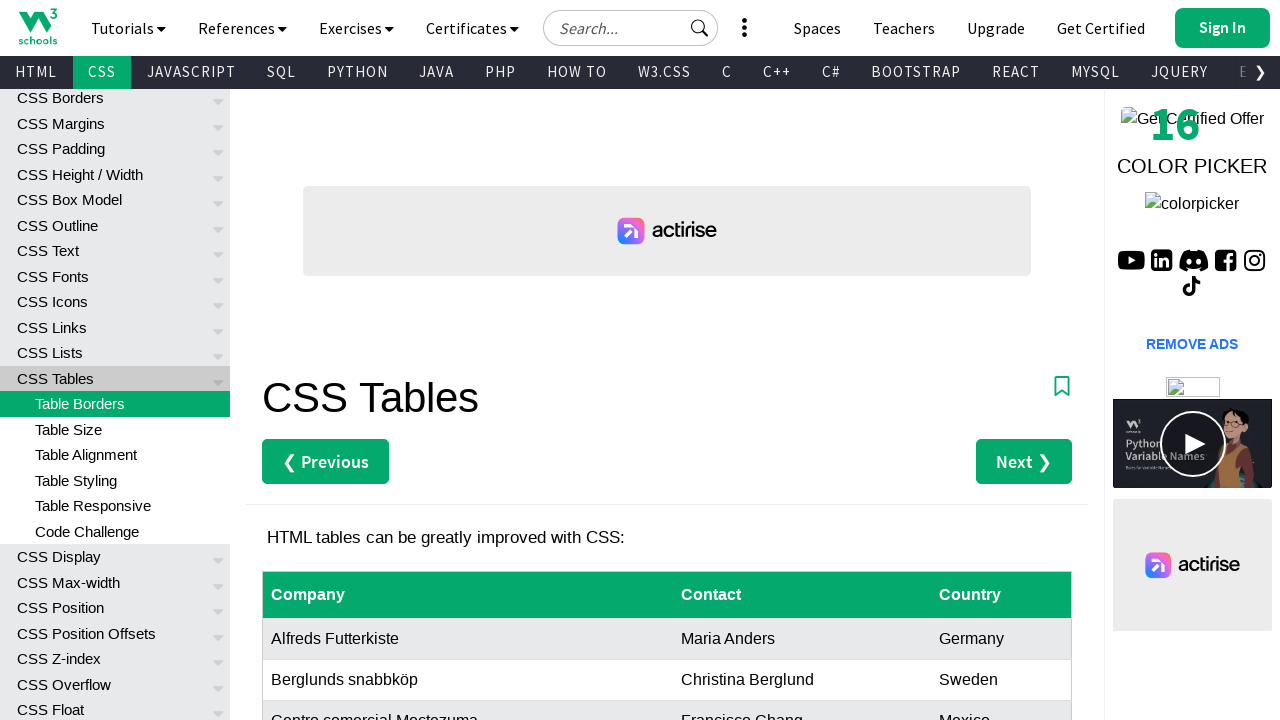

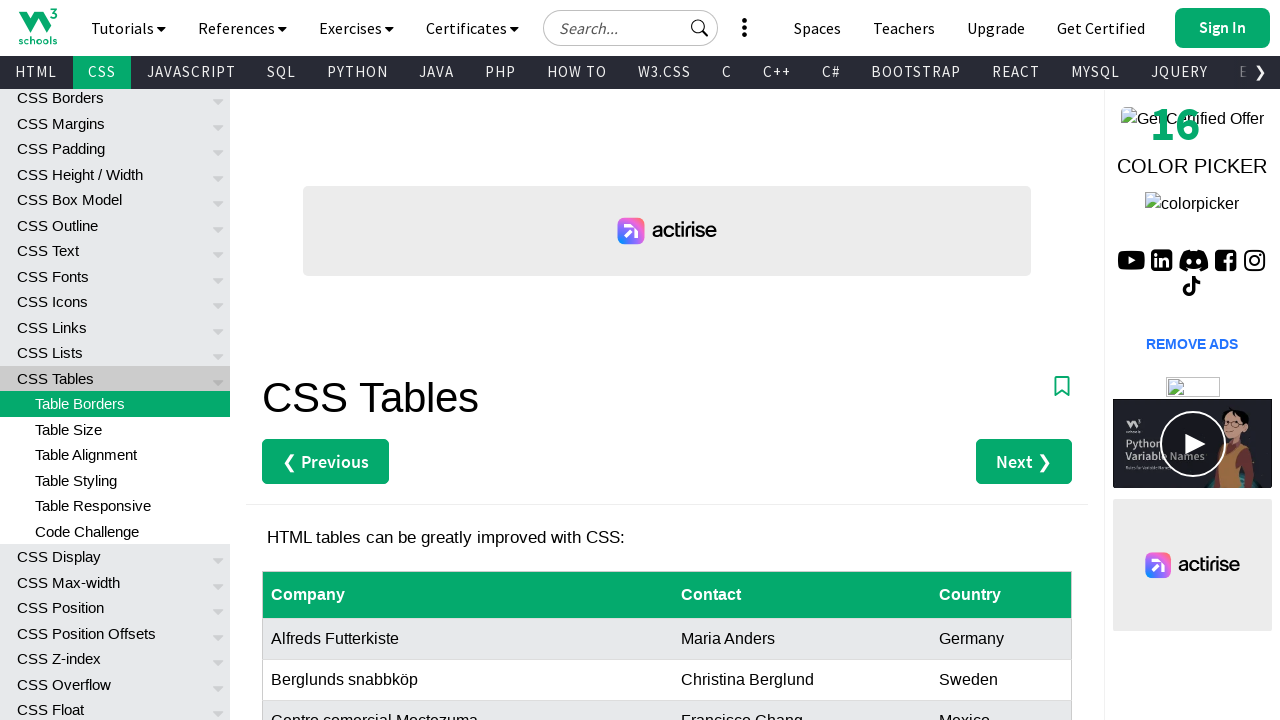